Tests clicking on Samsung Galaxy S7 product and verifying its price is $800 with tax

Starting URL: https://www.demoblaze.com/

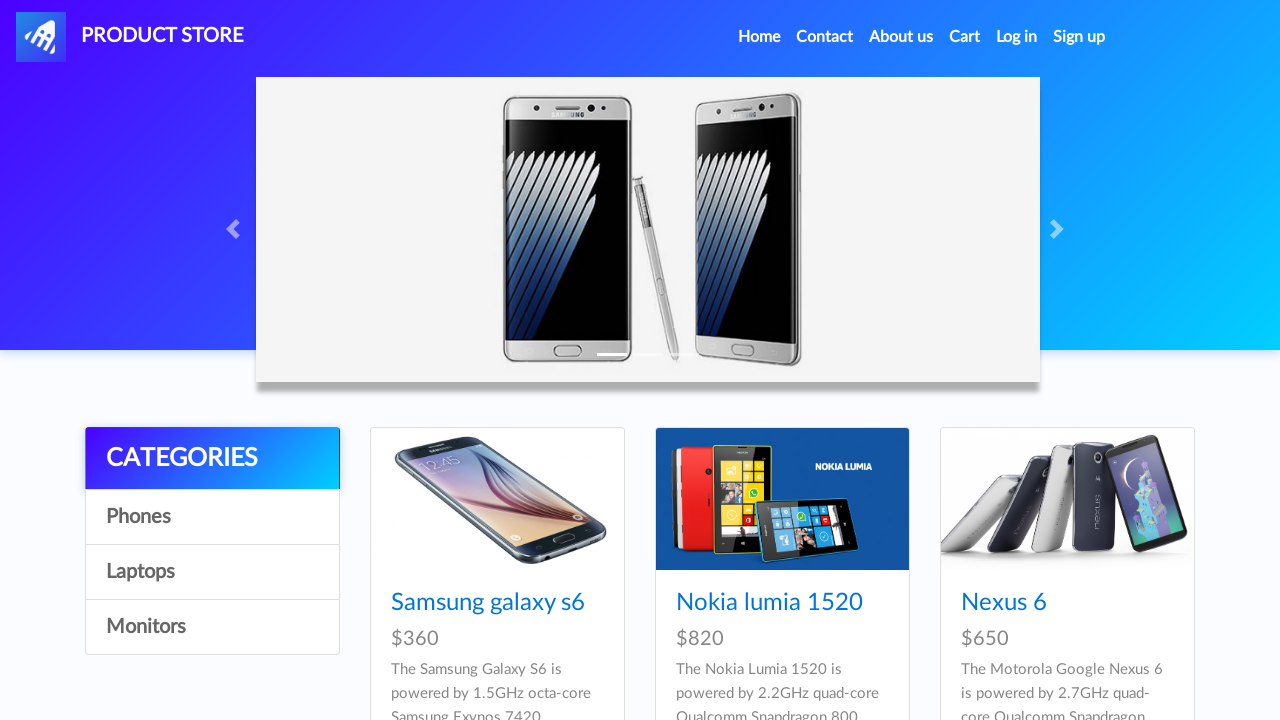

Clicked on Samsung Galaxy S7 product link at (488, 361) on xpath=//div[@id='tbodyid']//div[4]//h4/a[@href='prod.html?idp_=4']
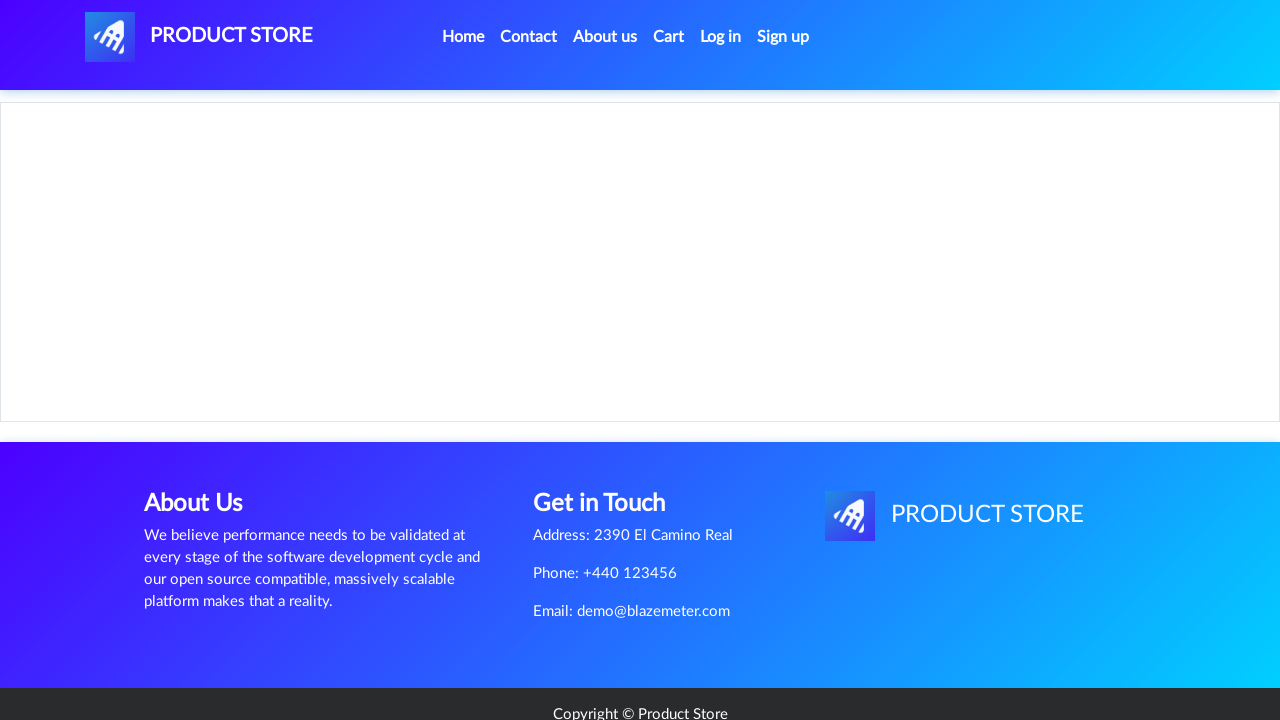

Price container loaded on product page
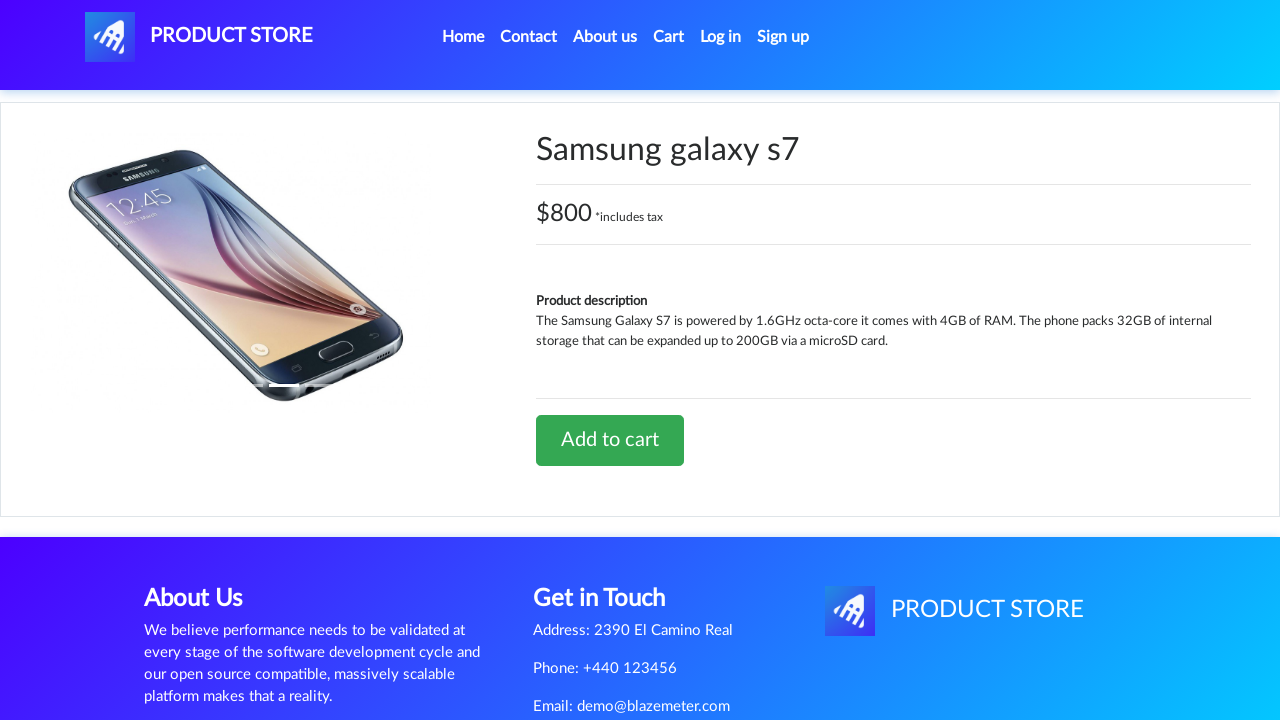

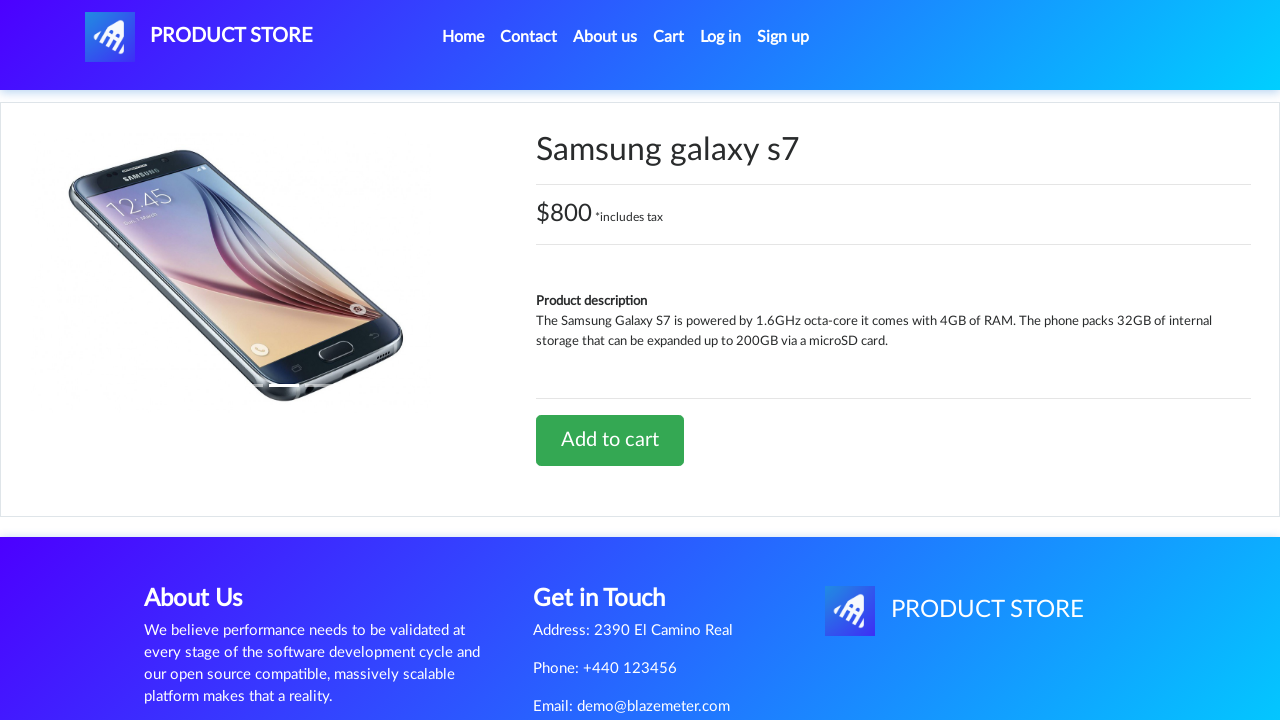